Navigates to the TodoMVC homepage and verifies the page loads successfully by checking the title.

Starting URL: https://todomvc.com/

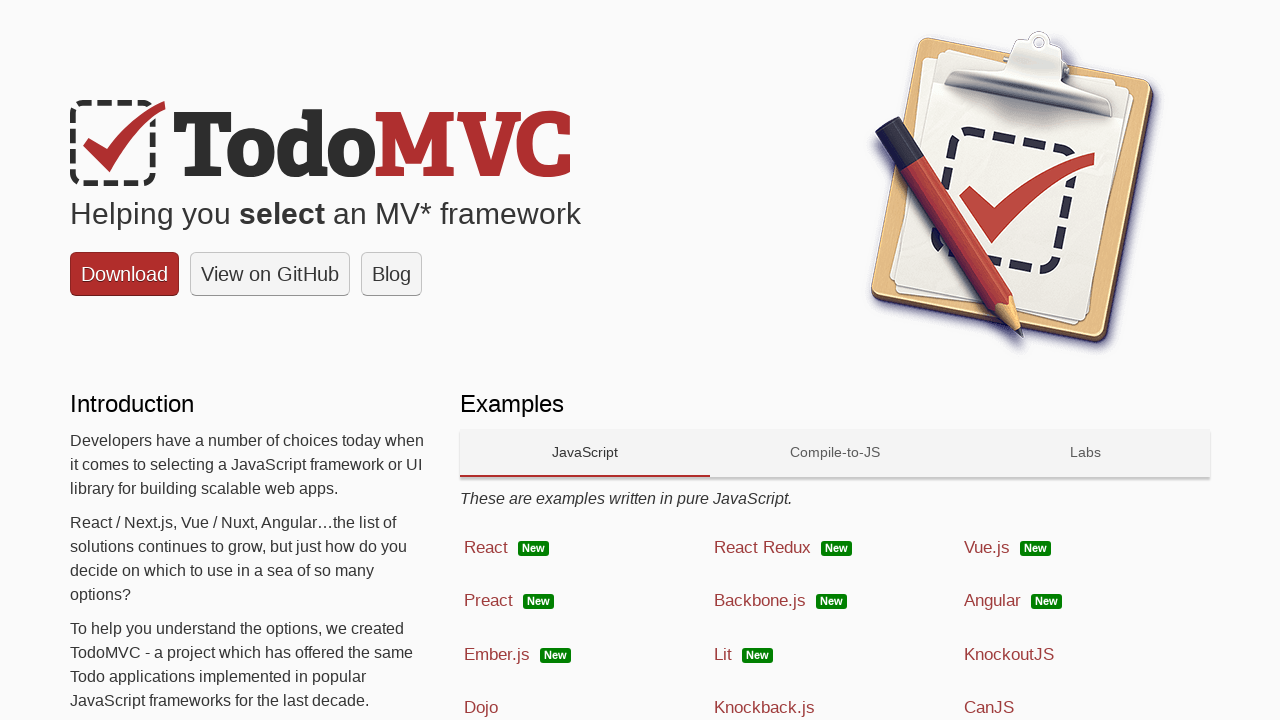

Navigated to TodoMVC homepage at https://todomvc.com/
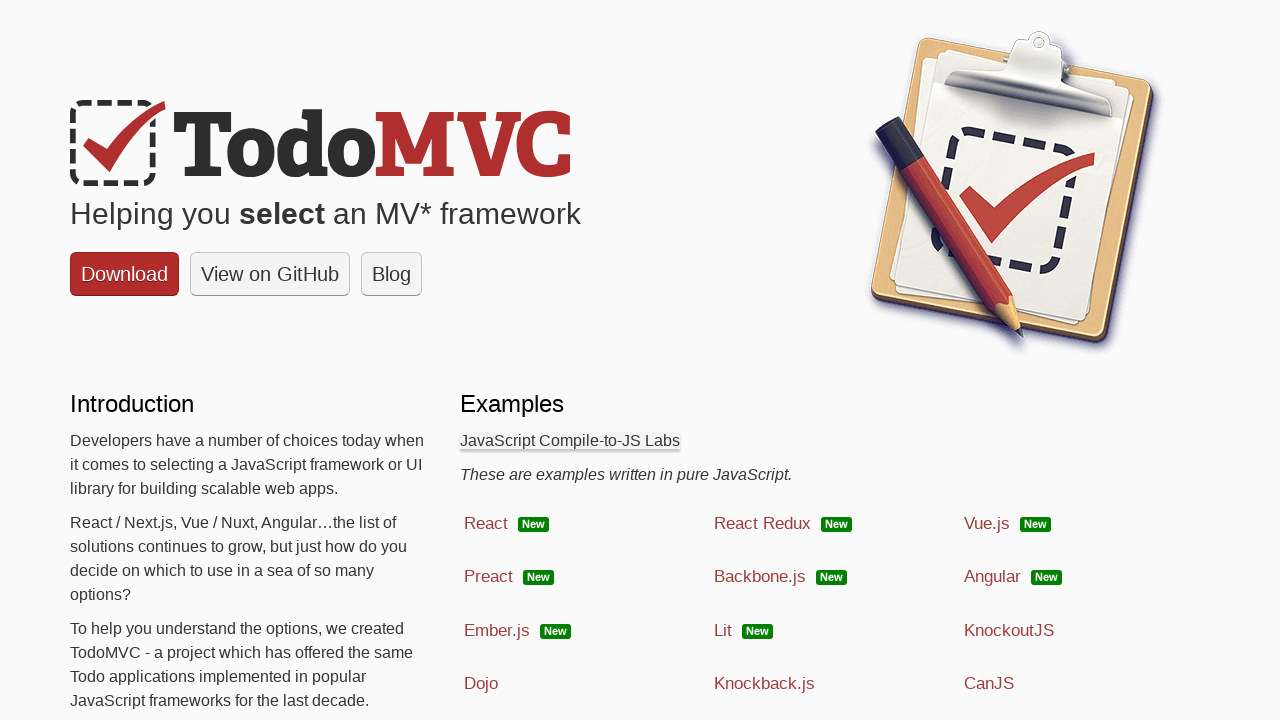

Page DOM content finished loading
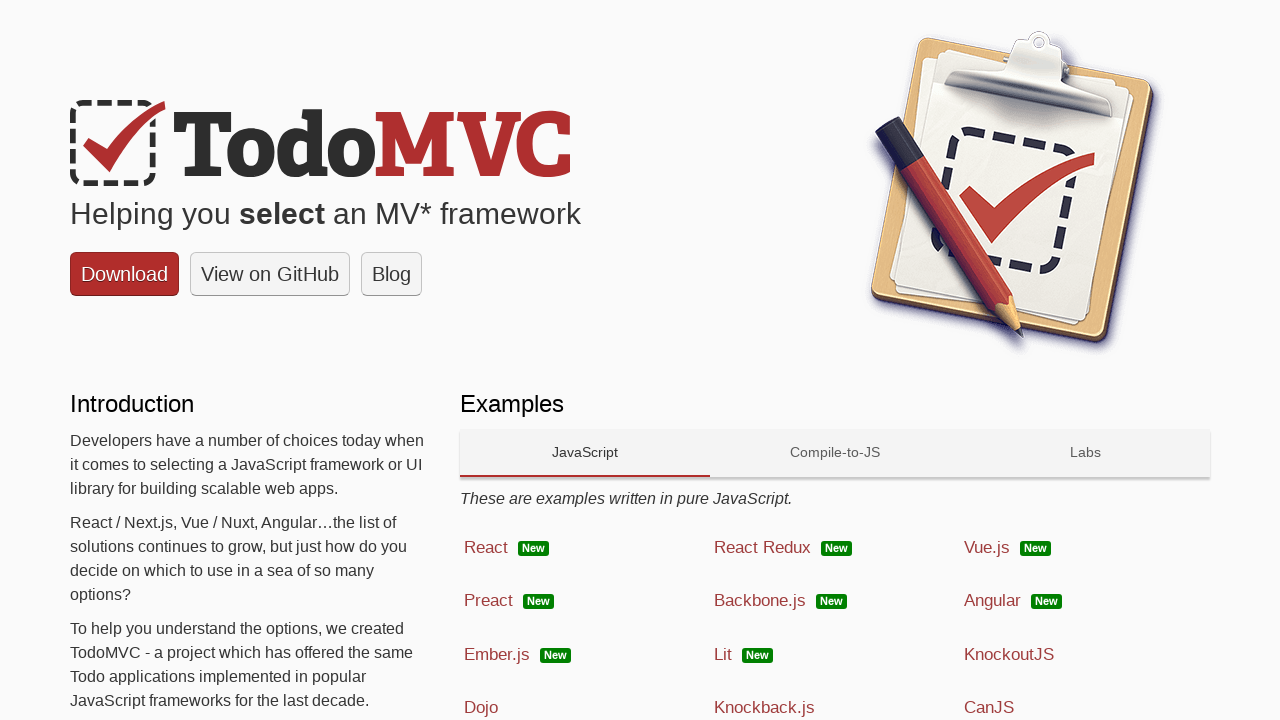

Retrieved page title: TodoMVC
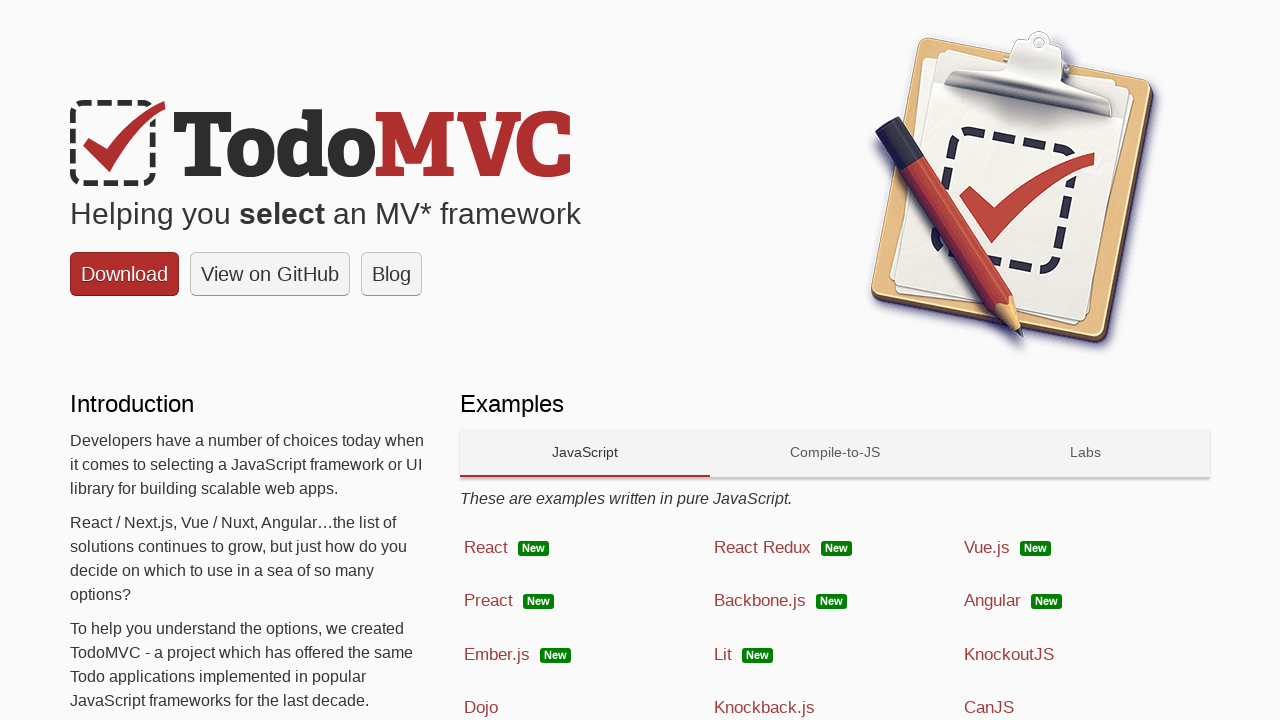

Printed page title to console
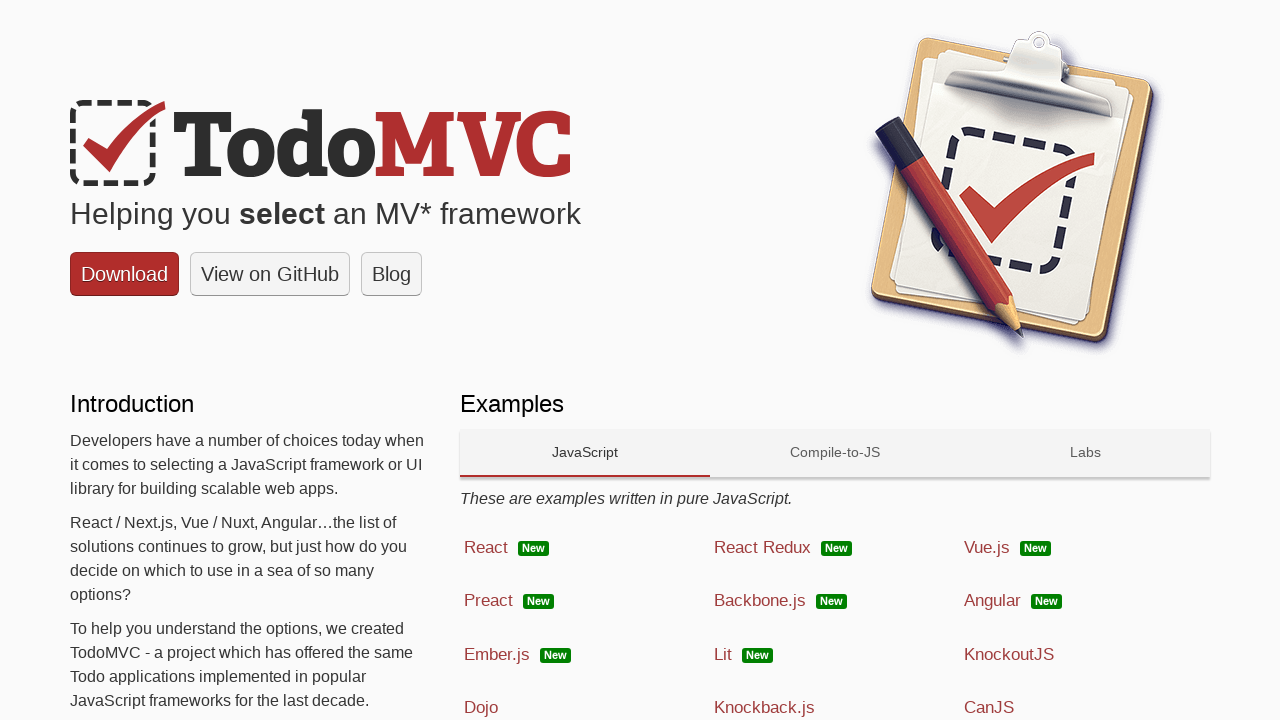

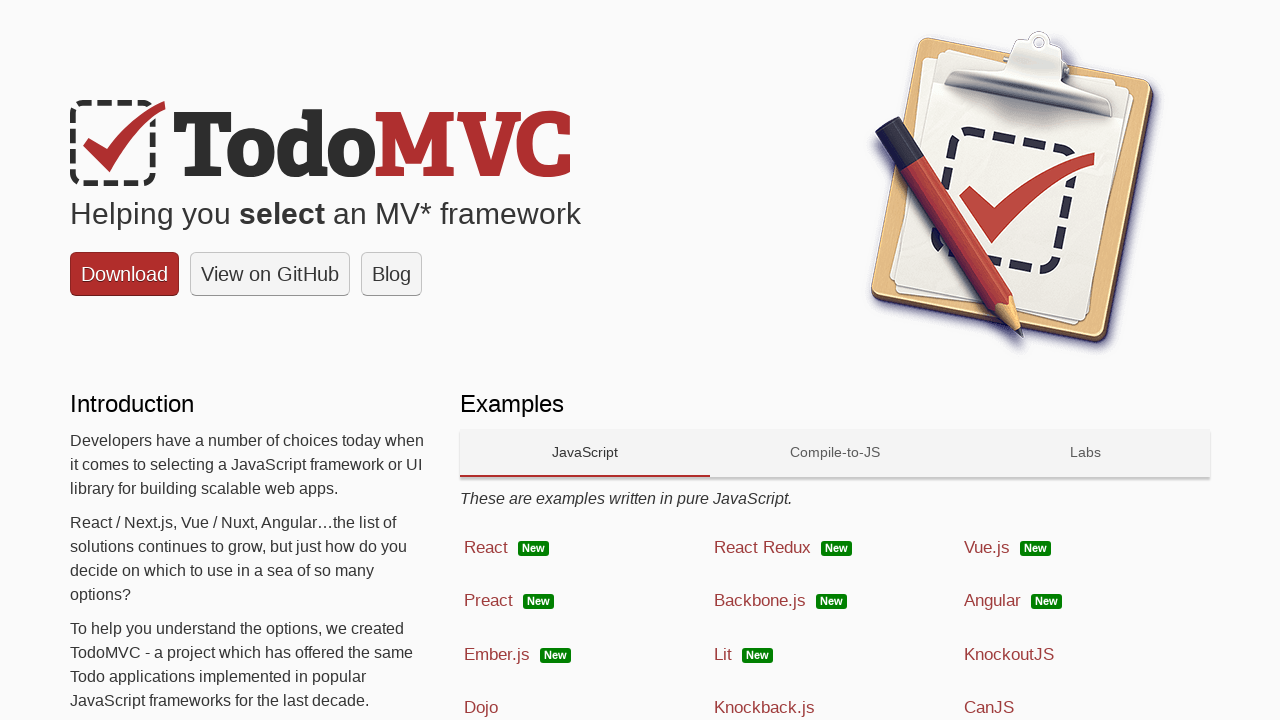